Demonstrates finding and clicking a link by partial link text to navigate to the JavaScript onload event error page

Starting URL: https://the-internet.herokuapp.com

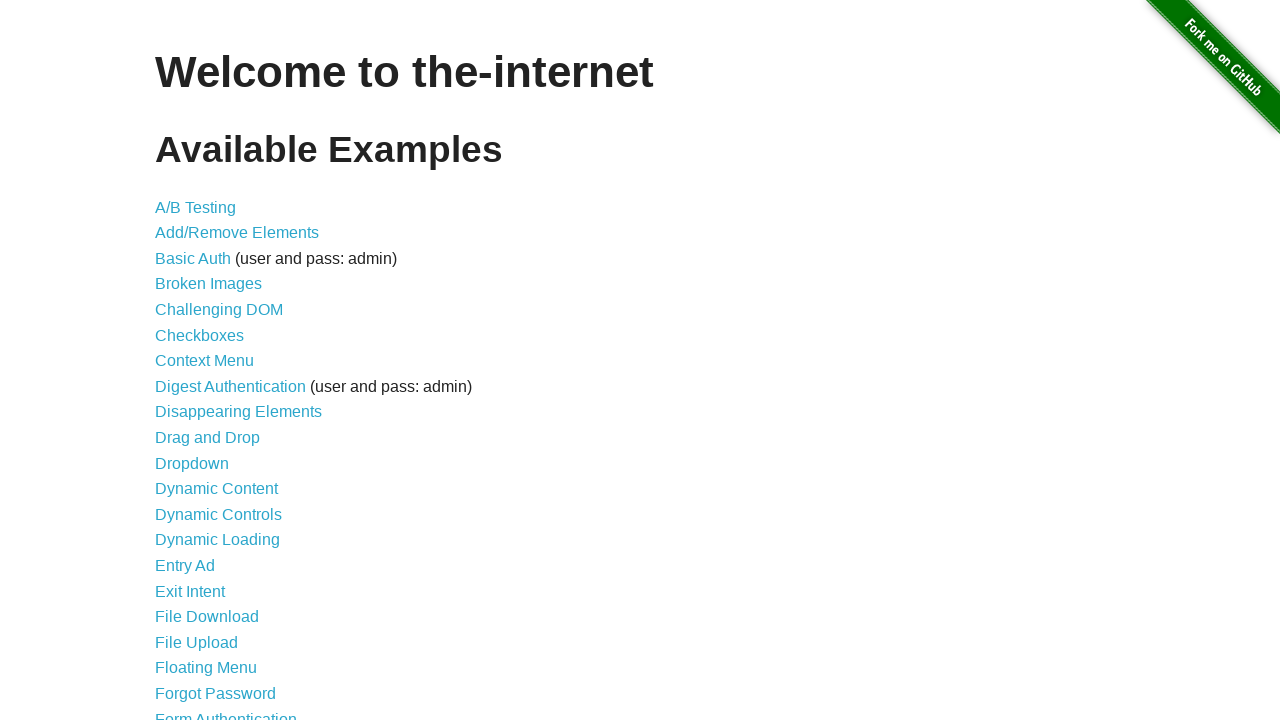

Clicked link containing 'onload' text to navigate to JavaScript onload event error page at (259, 360) on text=onload
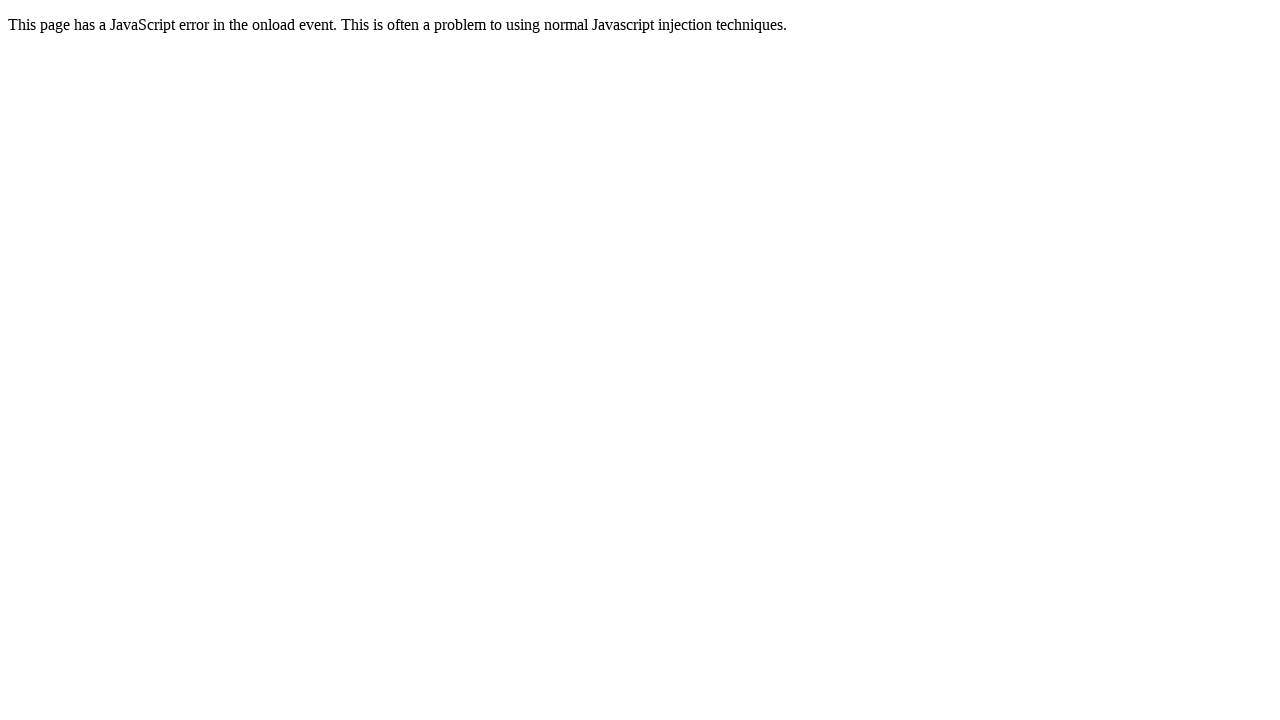

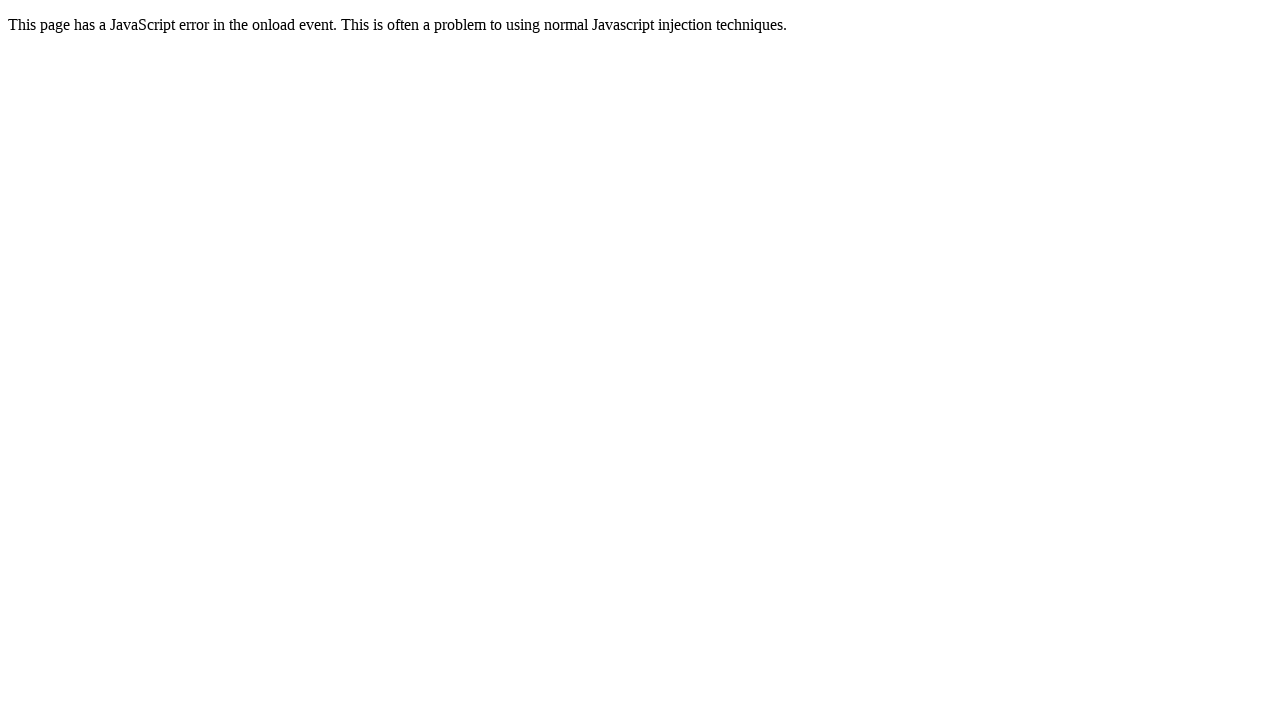